Tests double-click functionality by double-clicking on a colored box inside an iframe to change its background color from blue to yellow

Starting URL: http://api.jquery.com/dblclick/

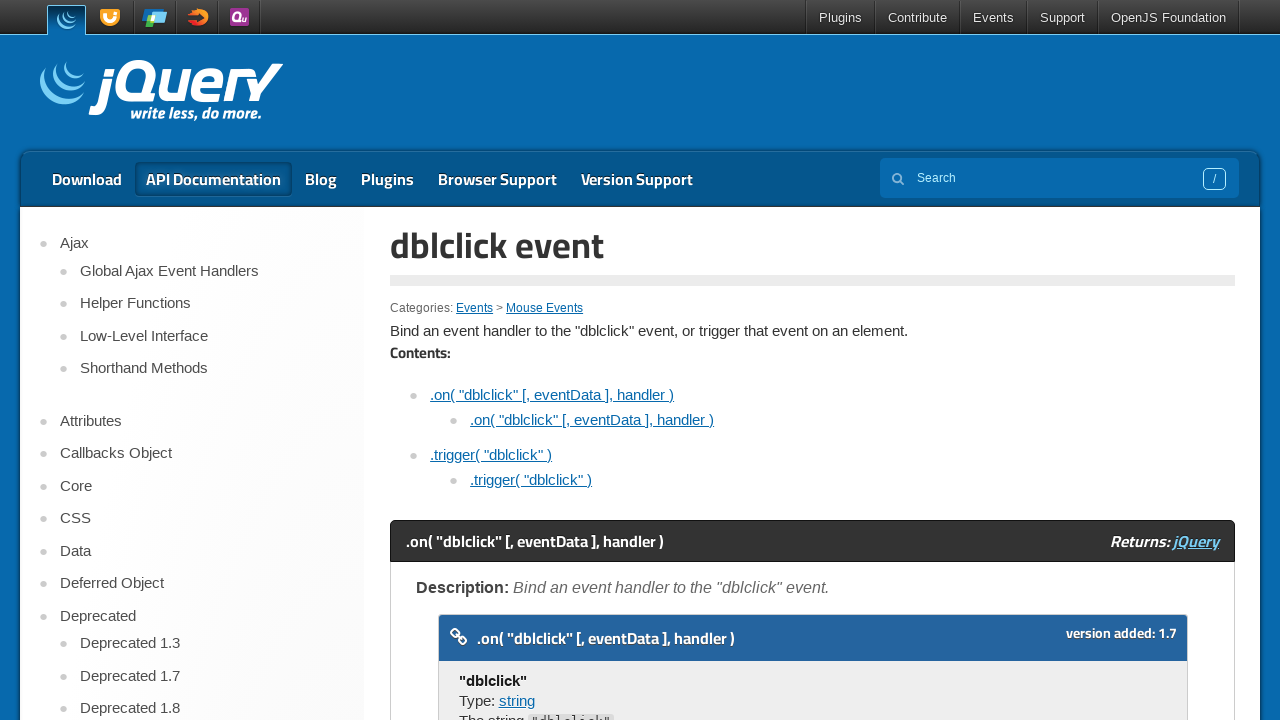

Located the iframe containing the double-click demo
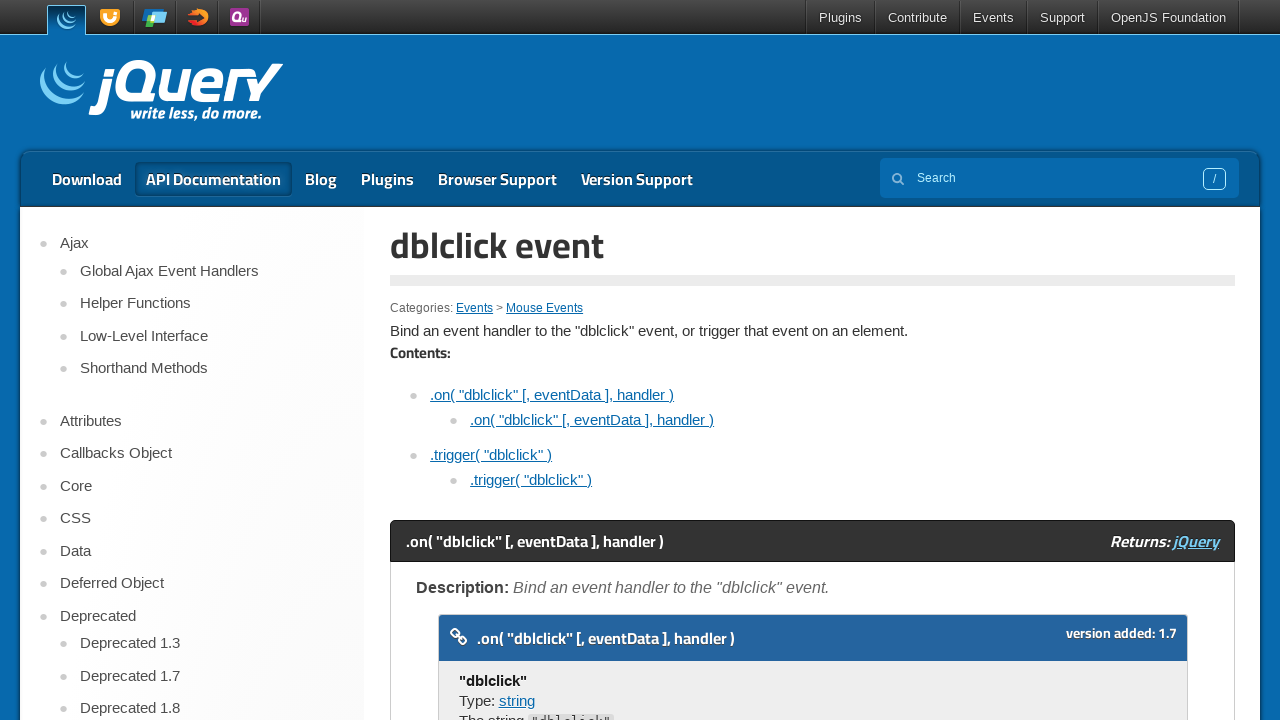

Double-clicked the colored box to change its background color from blue to yellow at (478, 360) on iframe >> nth=0 >> internal:control=enter-frame >> div >> nth=0
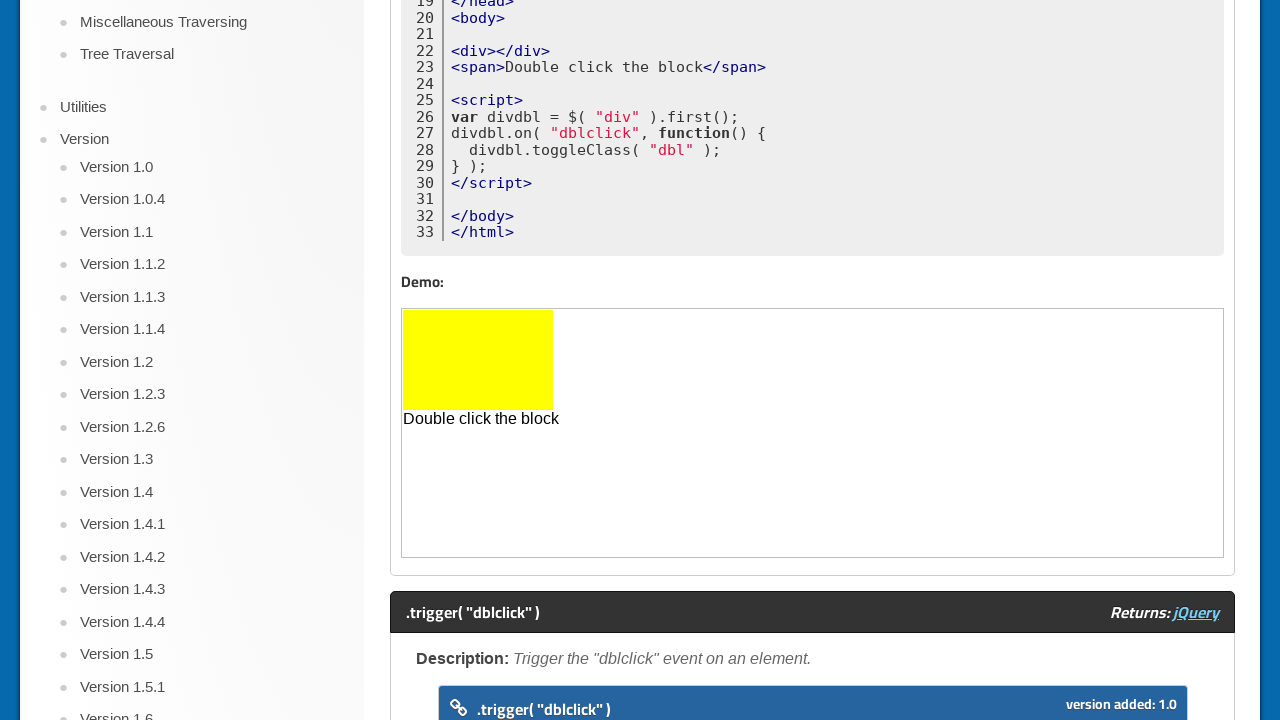

Waited 500ms for color change animation to complete
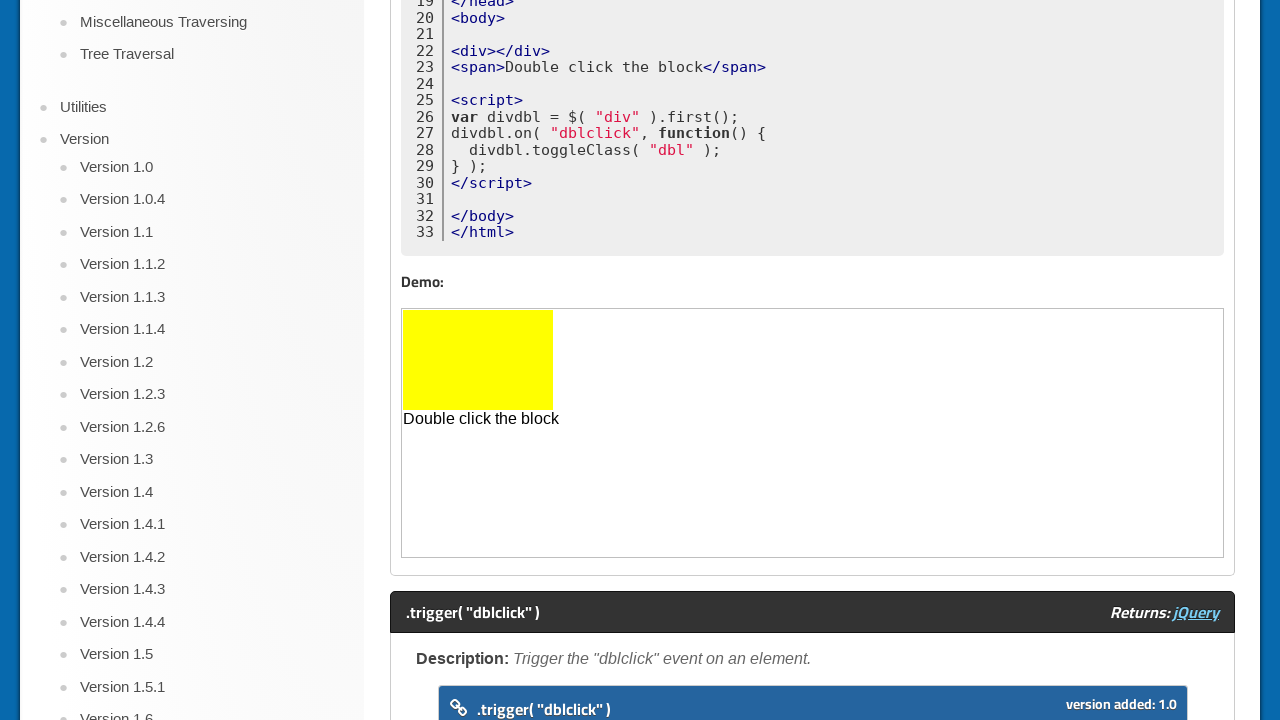

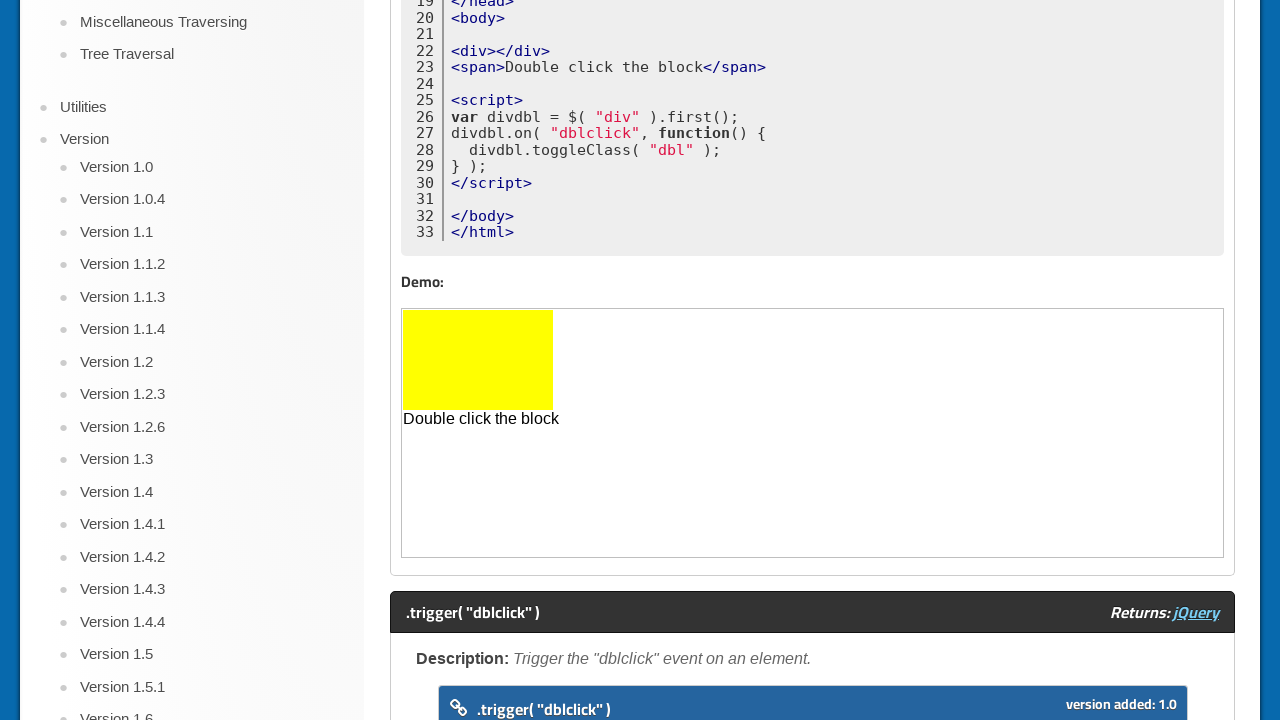